Verifies that the footer contains the text "GreenKart"

Starting URL: https://rahulshettyacademy.com/seleniumPractise/#/

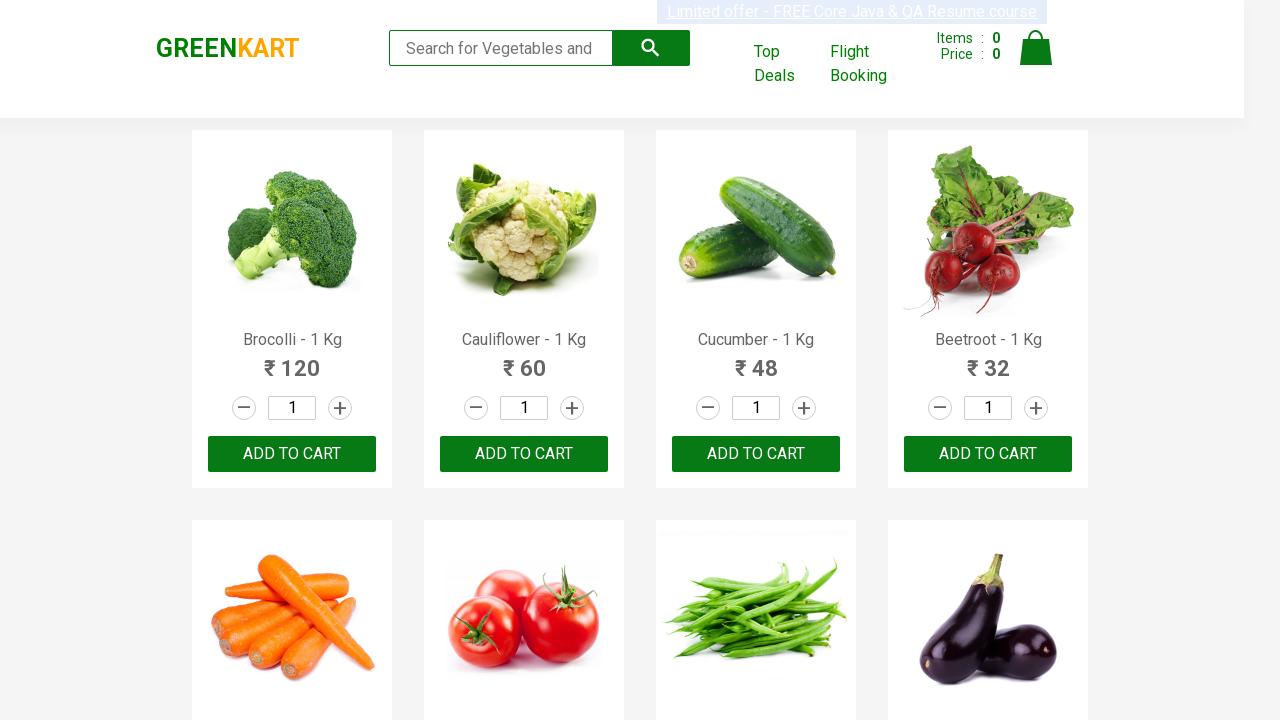

Navigated to GreenKart website
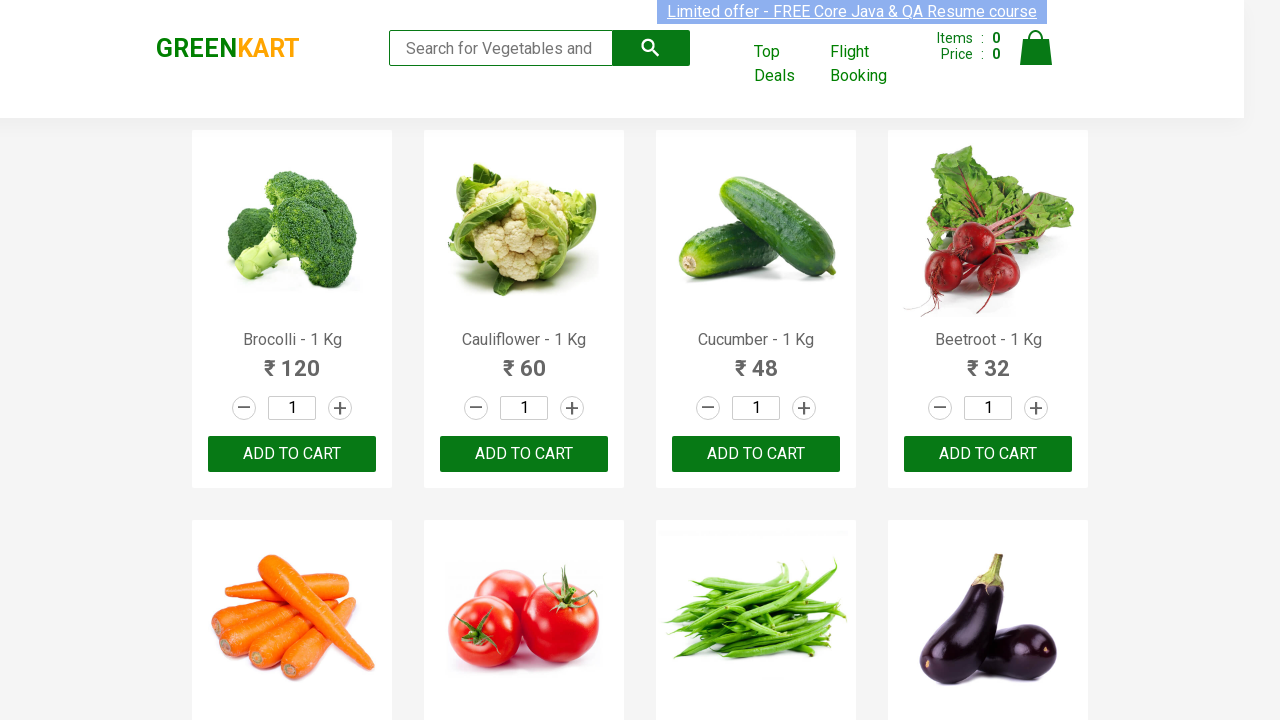

Retrieved footer text content
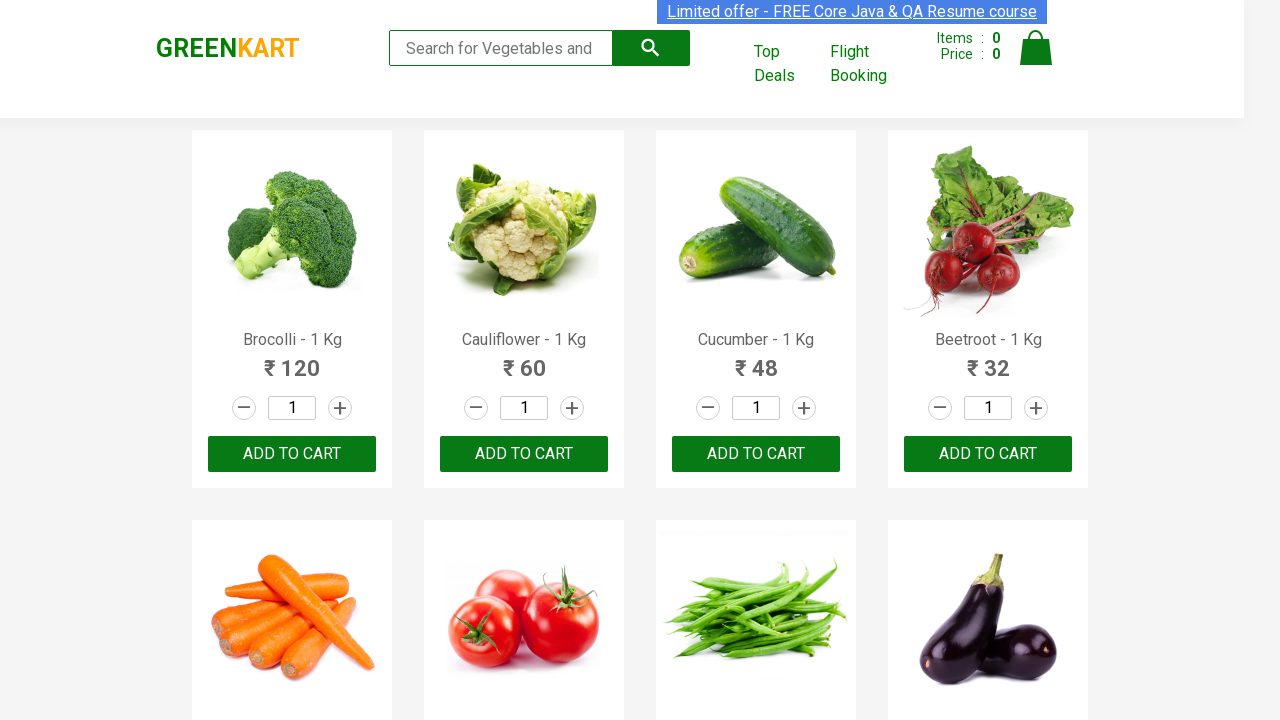

Verified that footer contains 'GreenKart'
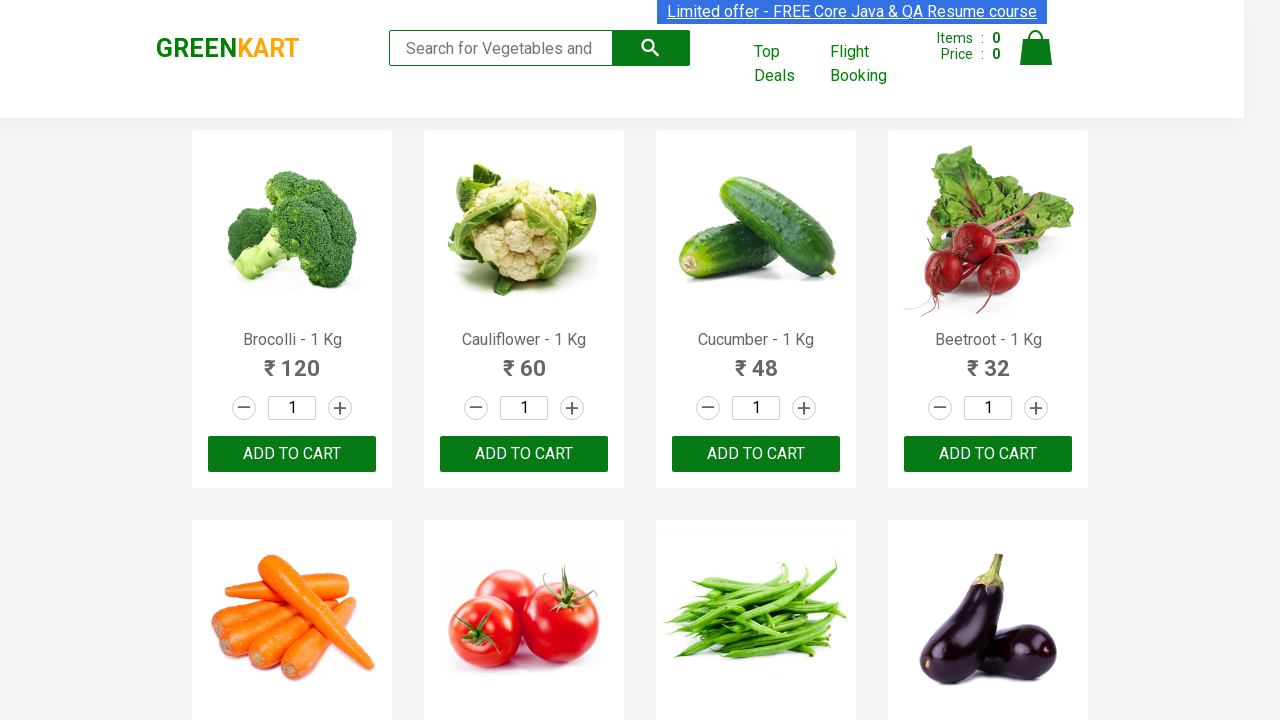

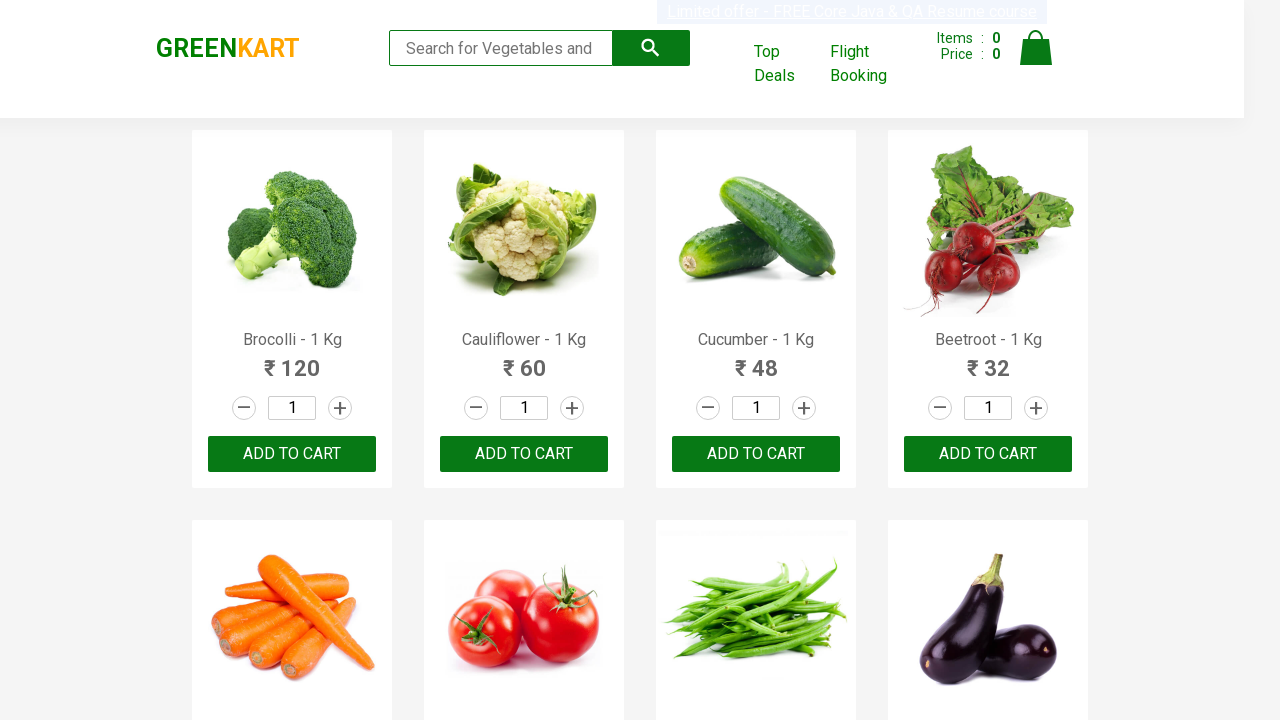